Navigates to random YouTube videos from a predefined list, simulating video watching behavior

Starting URL: https://youtu.be/qmZiwfv7KrU

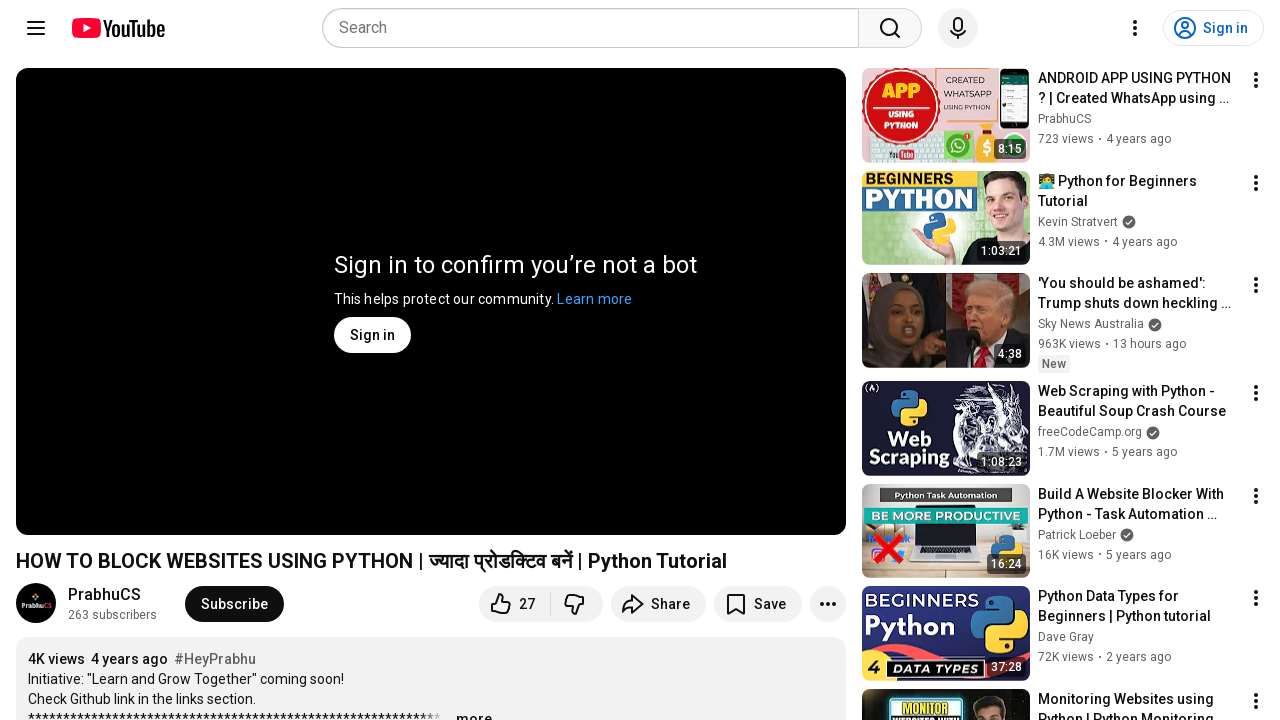

Navigated to random YouTube video: https://youtu.be/C2VT_BUN5WI
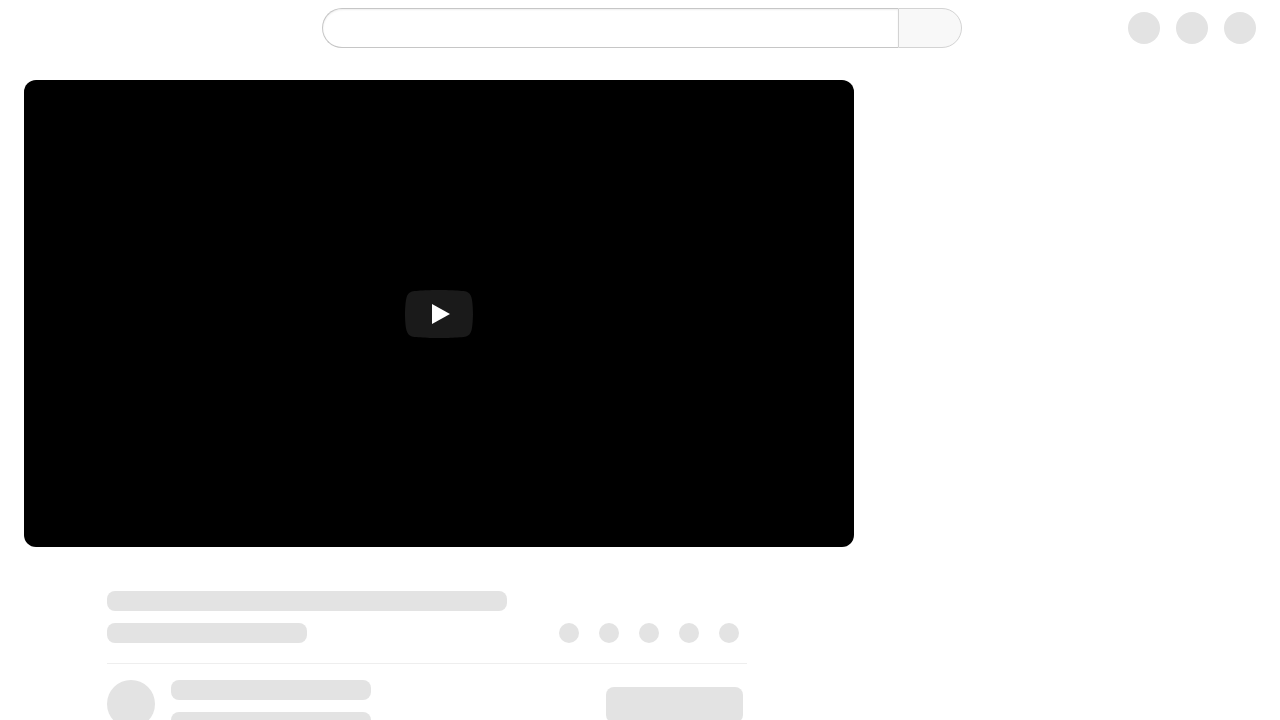

Simulated watching for 9 seconds
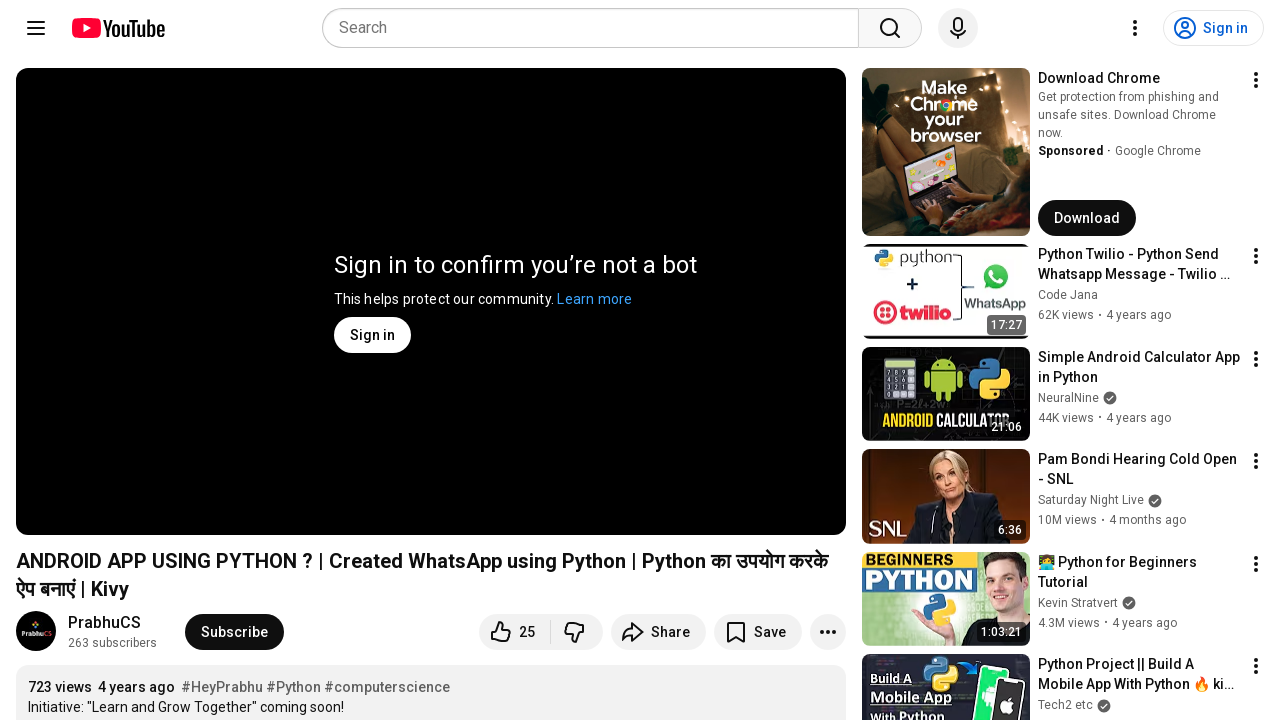

Navigated to random YouTube video: https://youtu.be/C2VT_BUN5WI
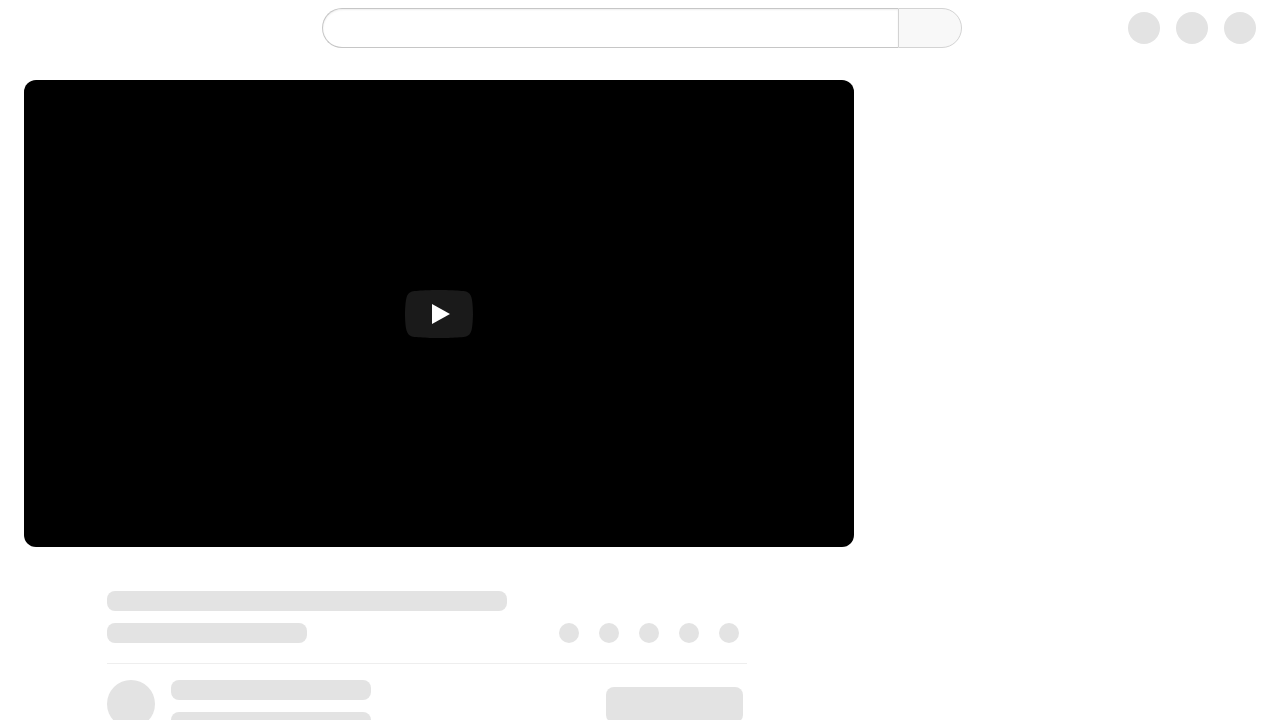

Simulated watching for 8 seconds
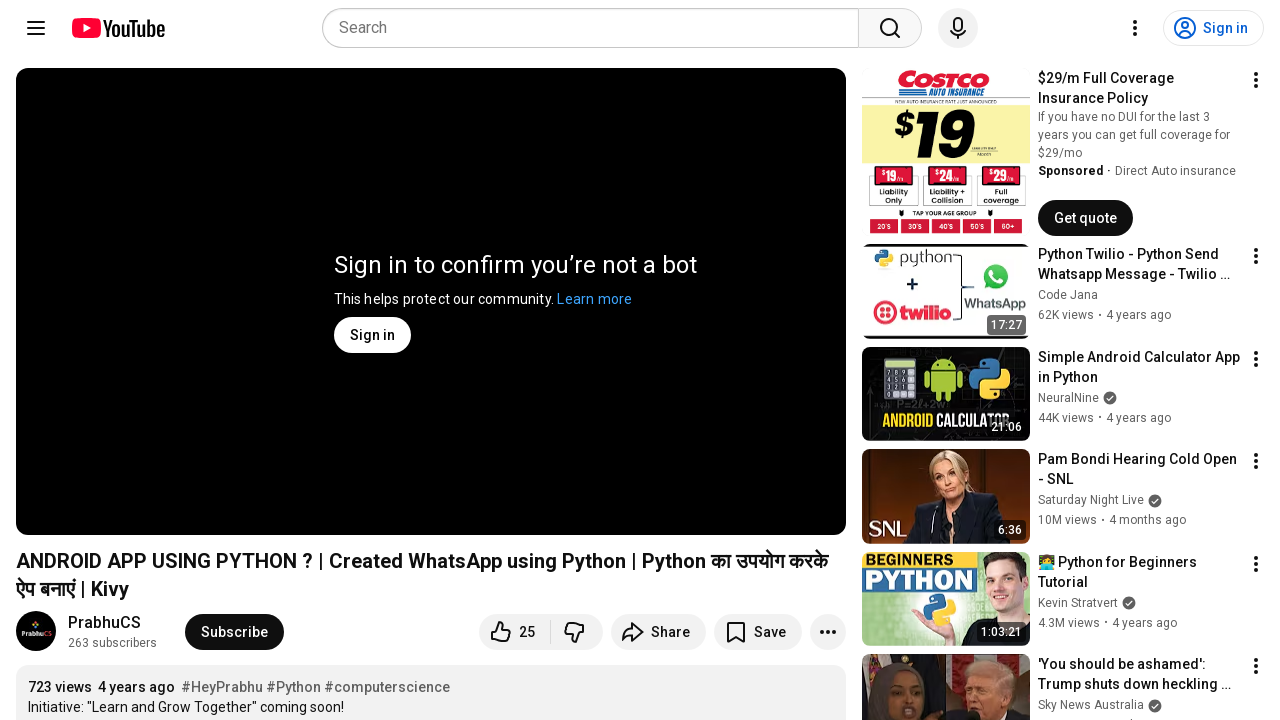

Navigated to random YouTube video: https://youtu.be/qmZiwfv7KrU
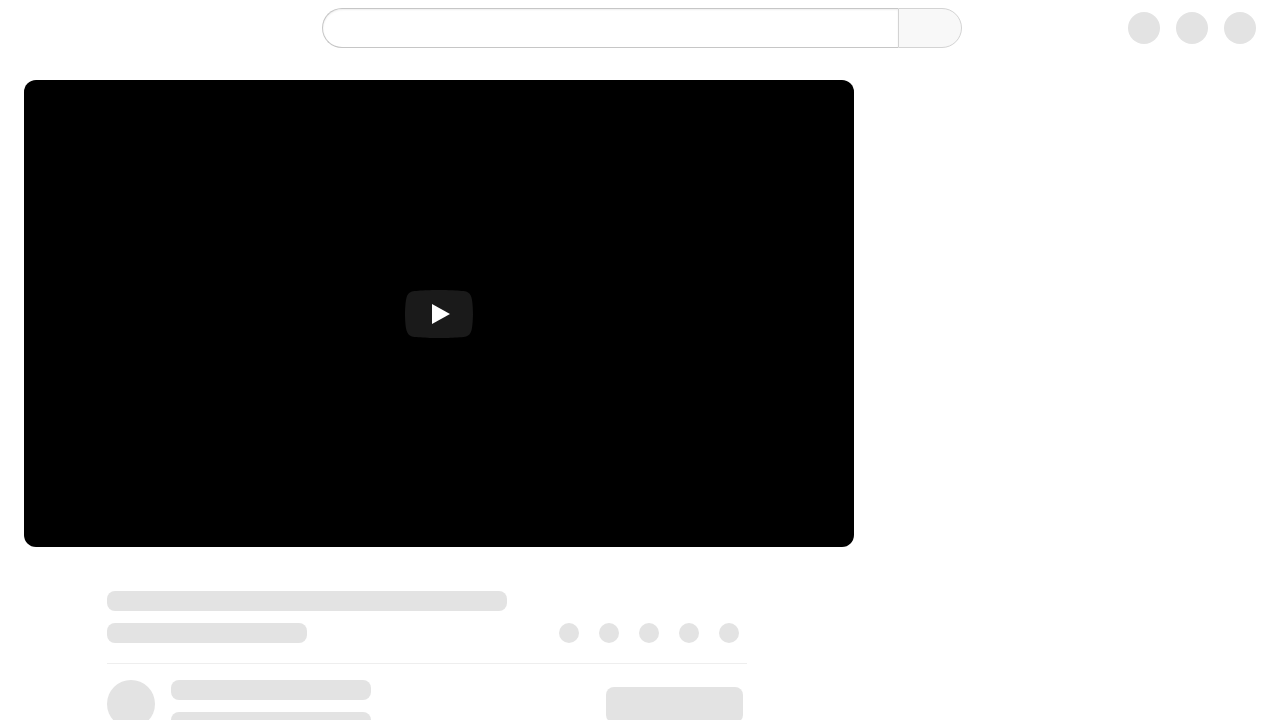

Simulated watching for 8 seconds
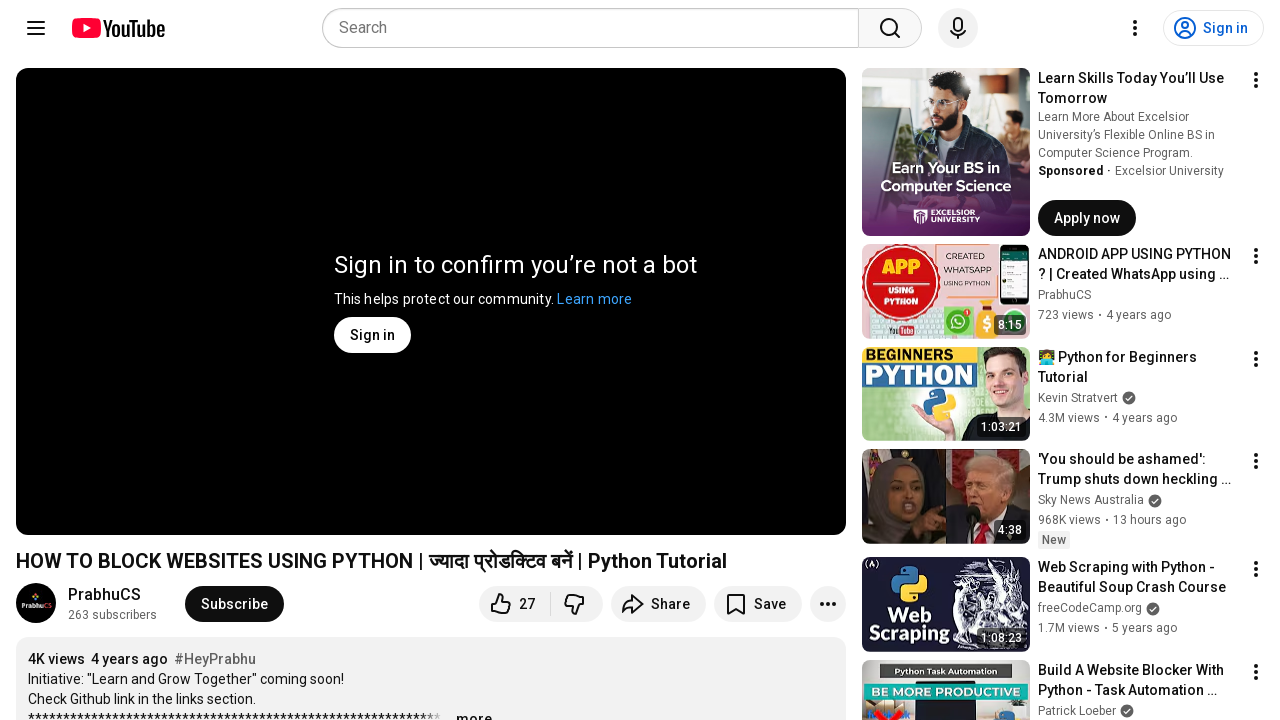

Navigated to random YouTube video: https://youtu.be/028BYBiPZ9E
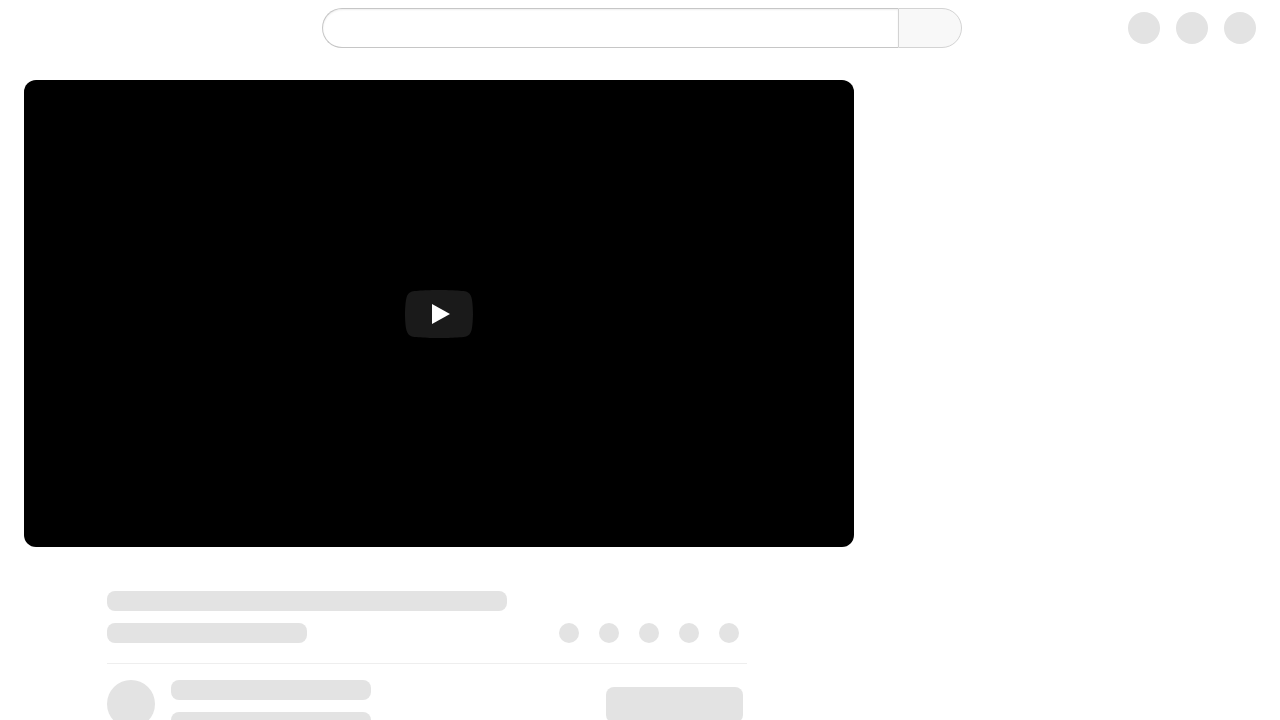

Simulated watching for 8 seconds
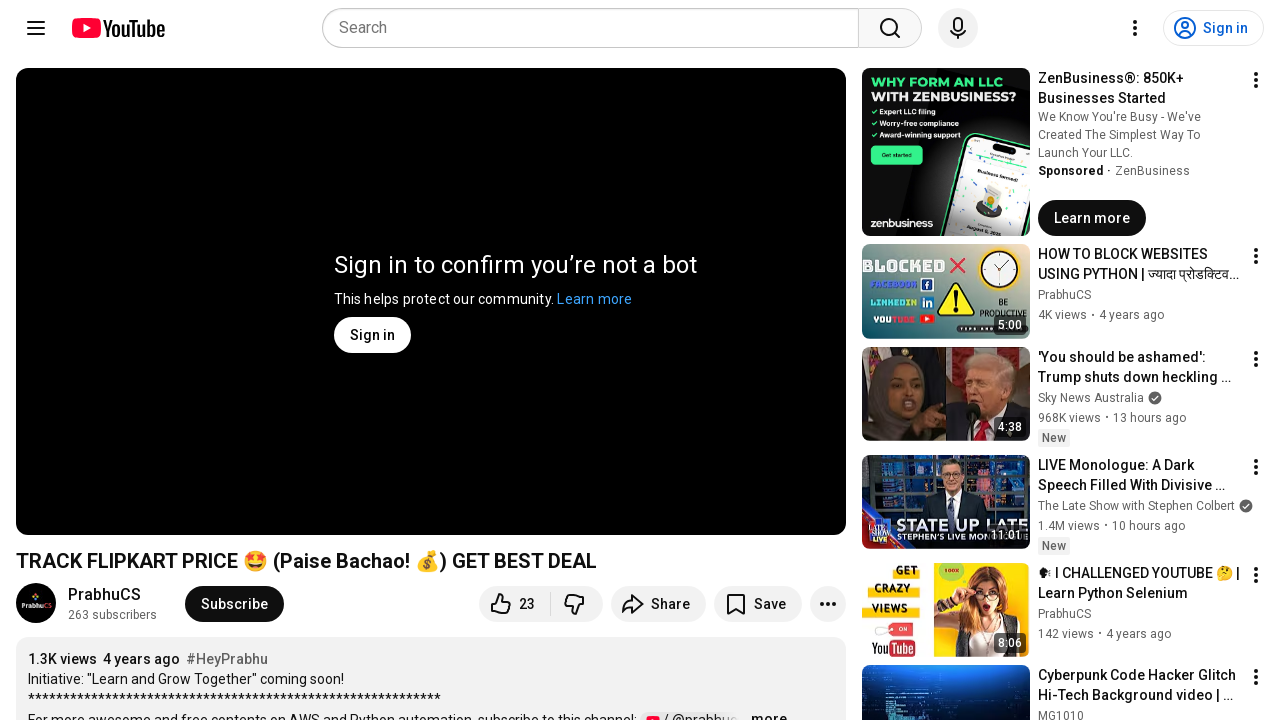

Navigated to random YouTube video: https://youtu.be/ca6mirL0kVM
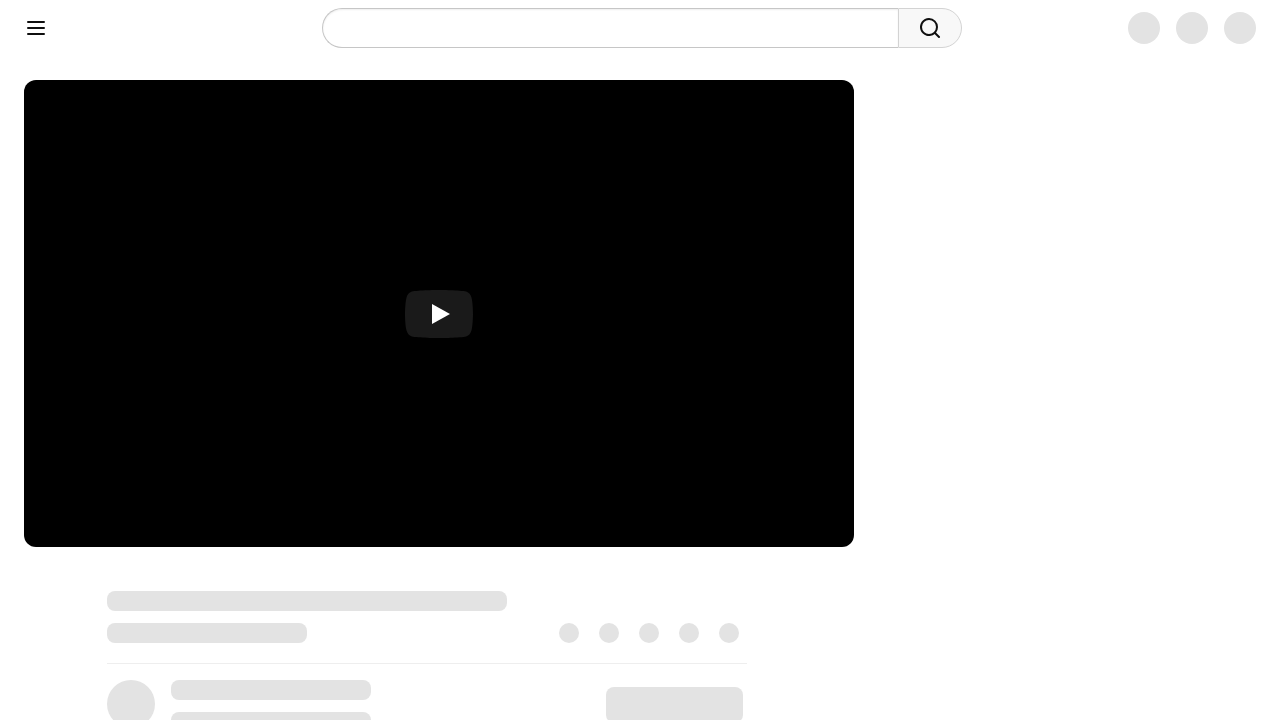

Simulated watching for 8 seconds
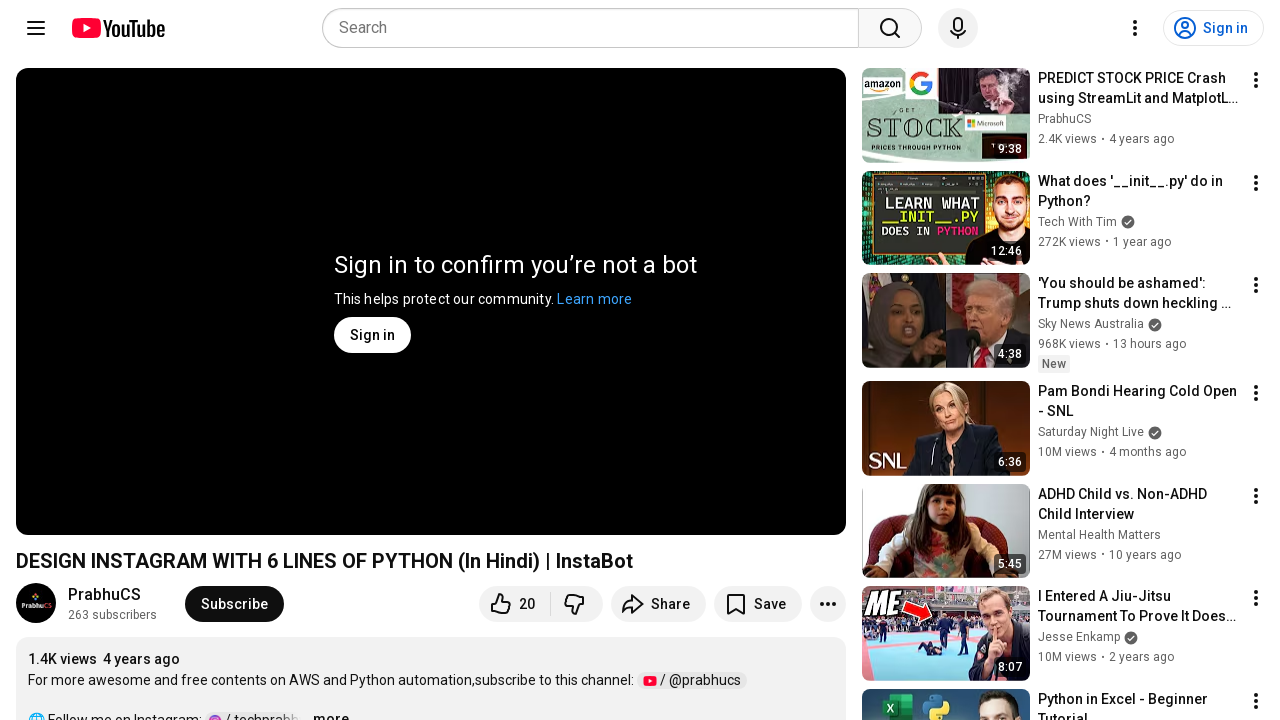

Navigated to random YouTube video: https://youtu.be/C2VT_BUN5WI
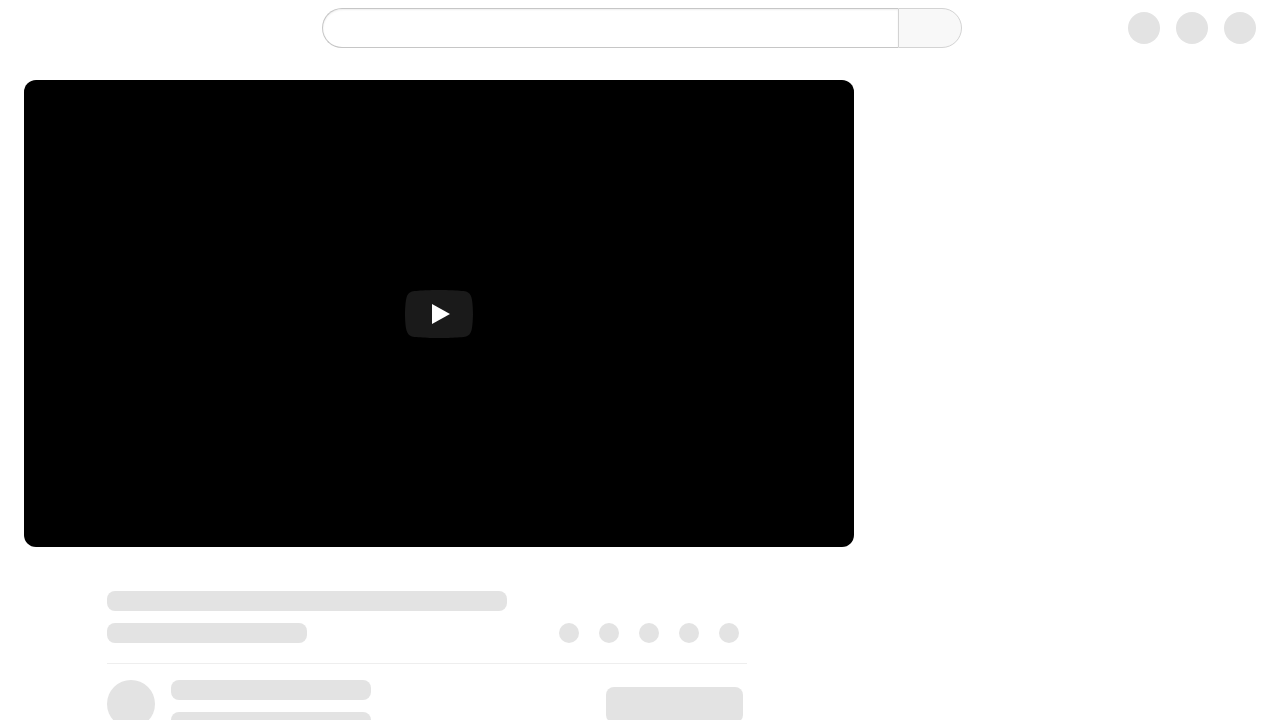

Simulated watching for 7 seconds
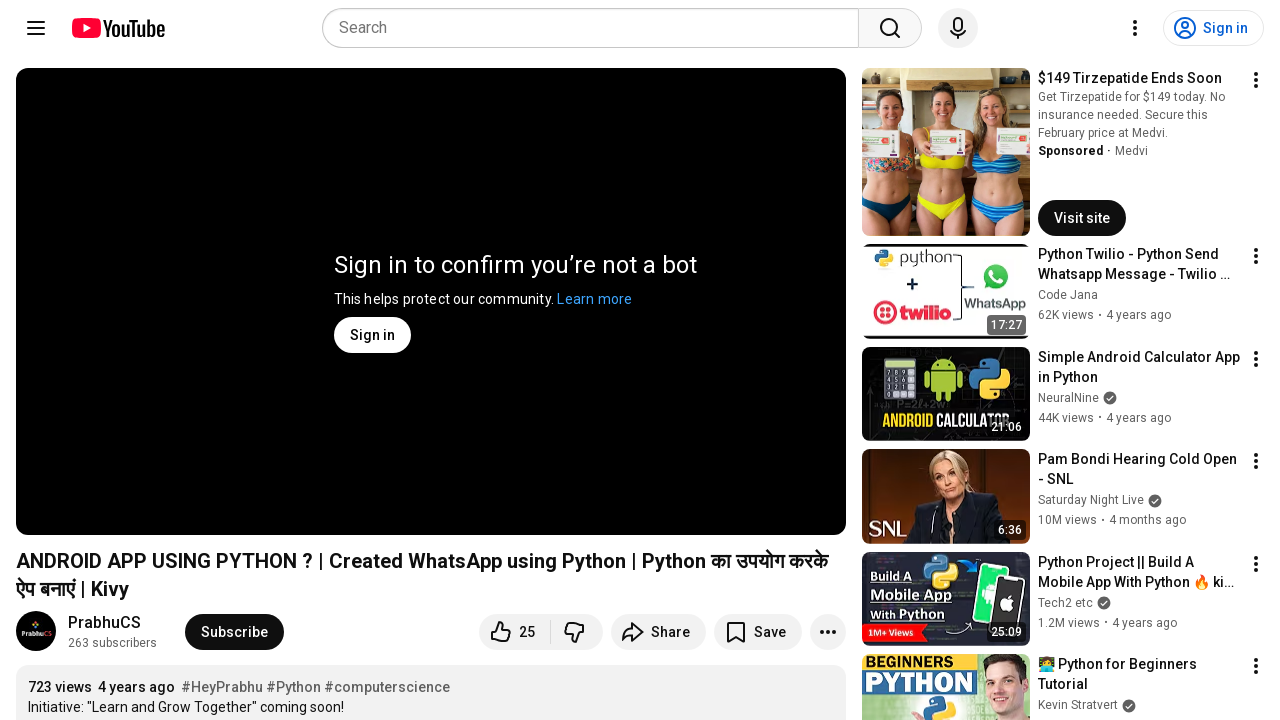

Navigated to random YouTube video: https://youtu.be/C2VT_BUN5WI
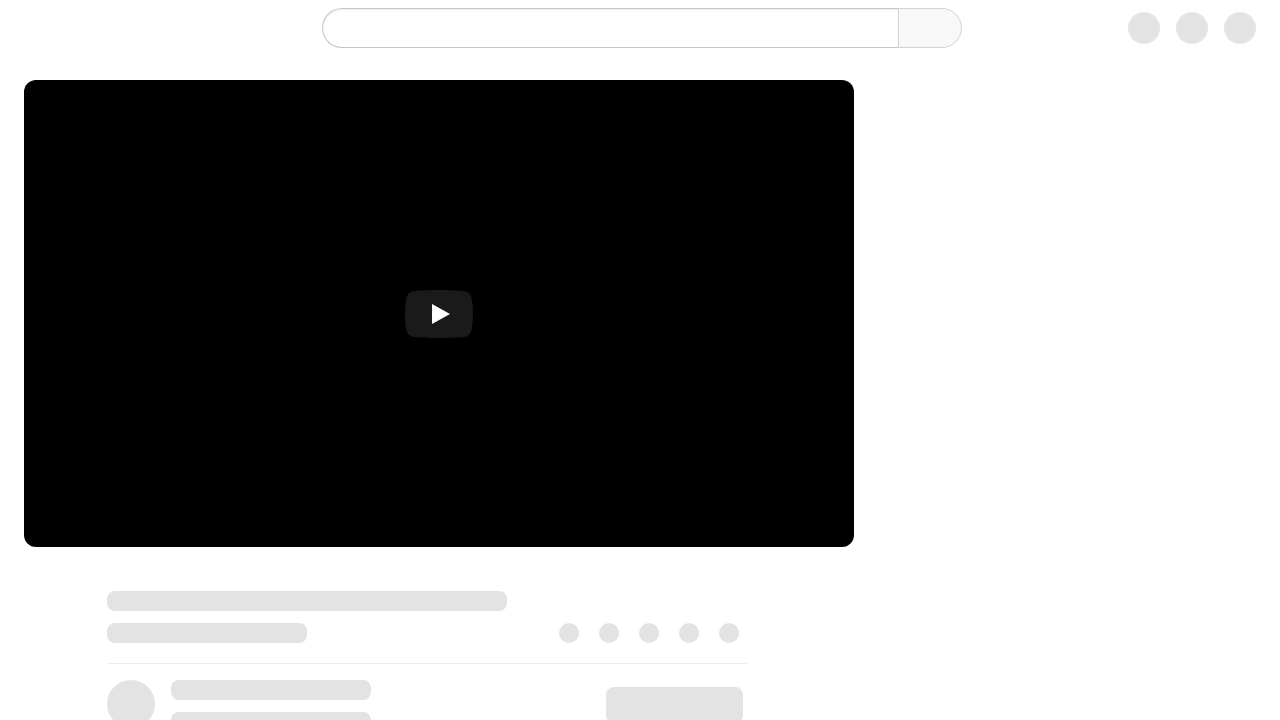

Simulated watching for 9 seconds
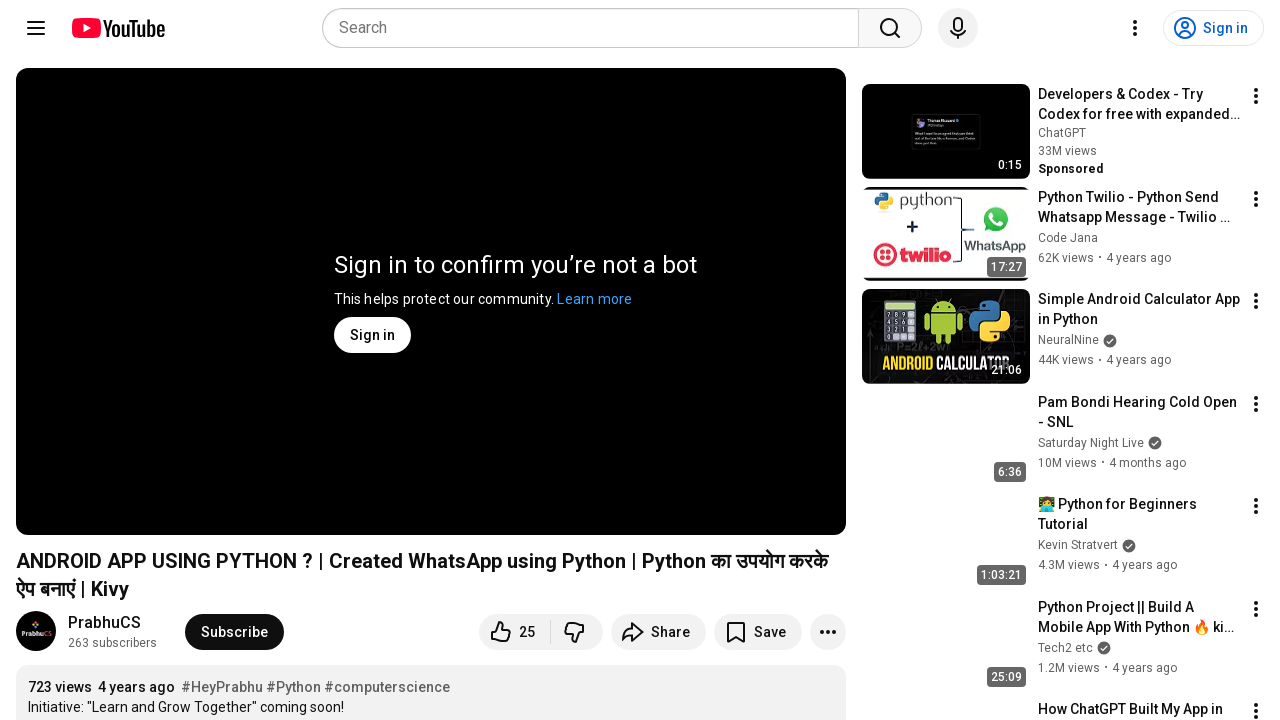

Navigated to random YouTube video: https://youtu.be/C2VT_BUN5WI
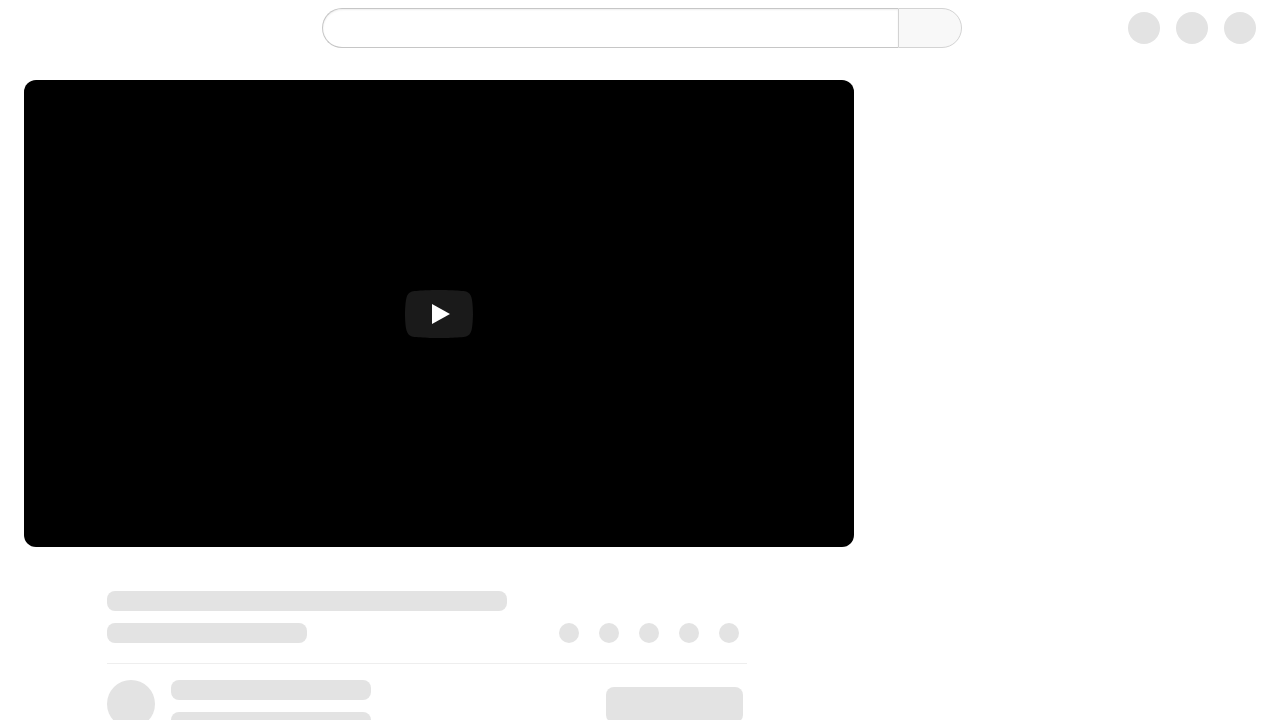

Simulated watching for 7 seconds
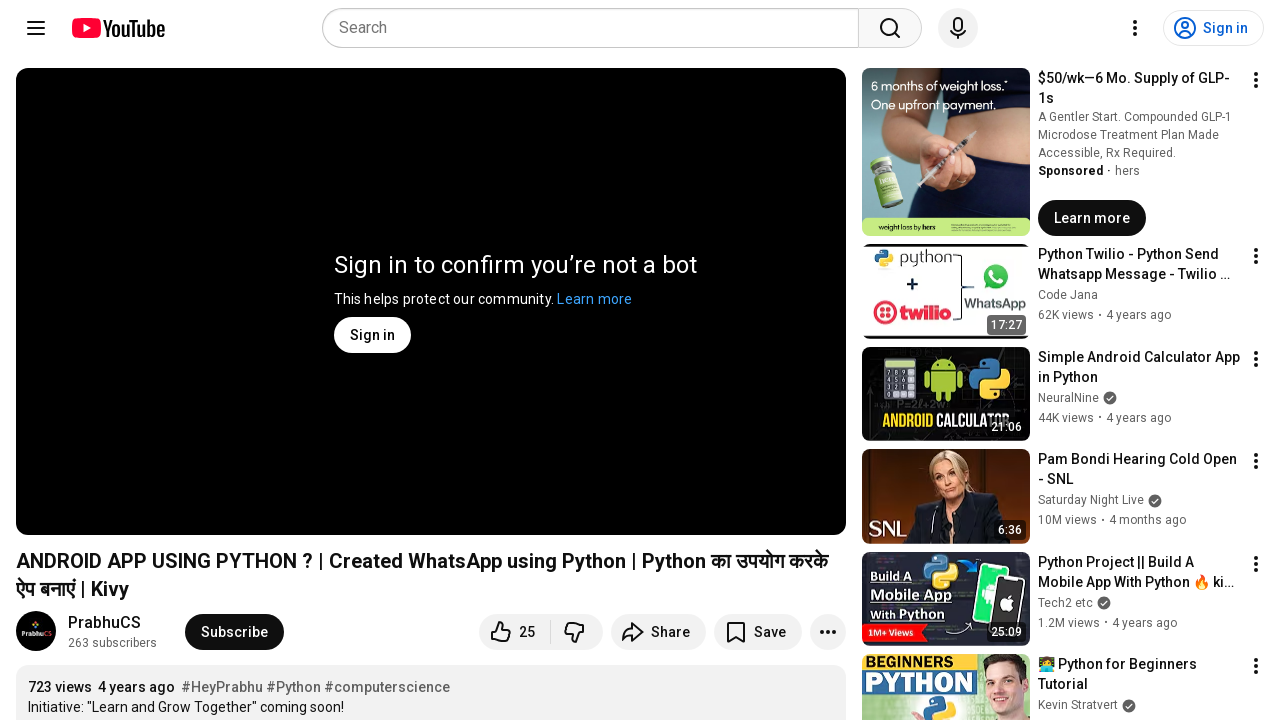

Navigated to random YouTube video: https://youtu.be/qSHMLYN1e5A
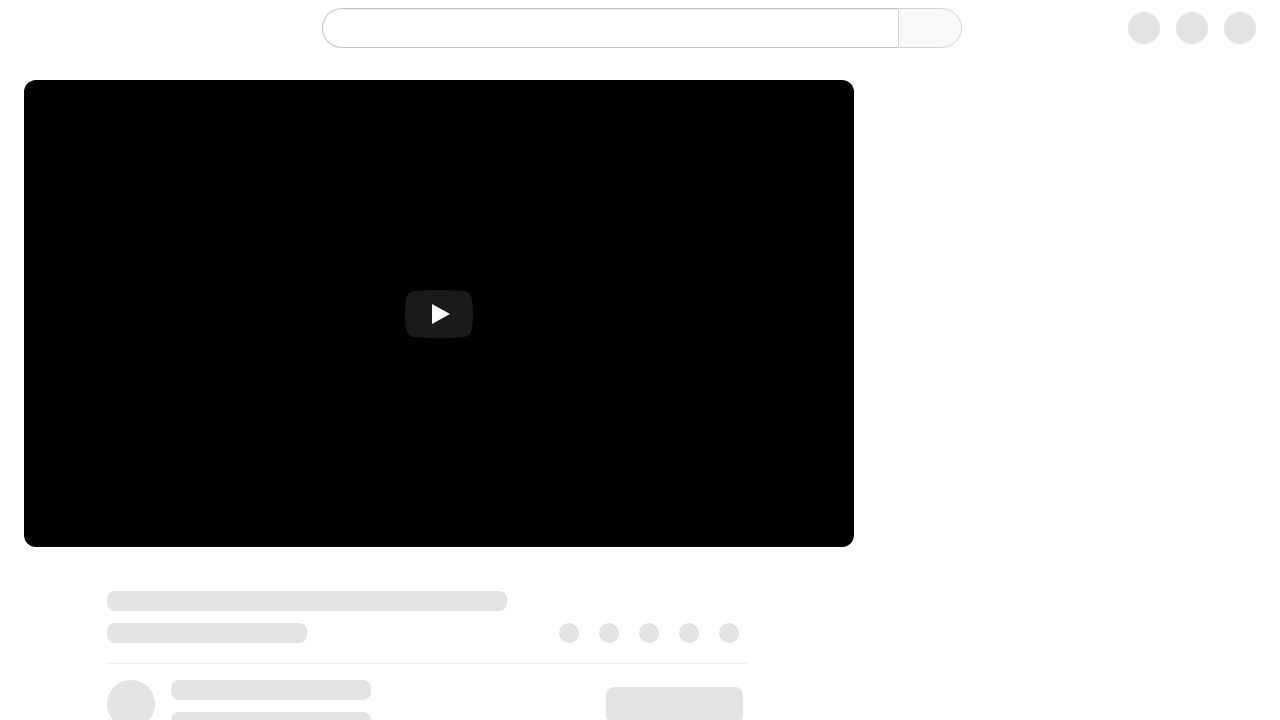

Simulated watching for 8 seconds
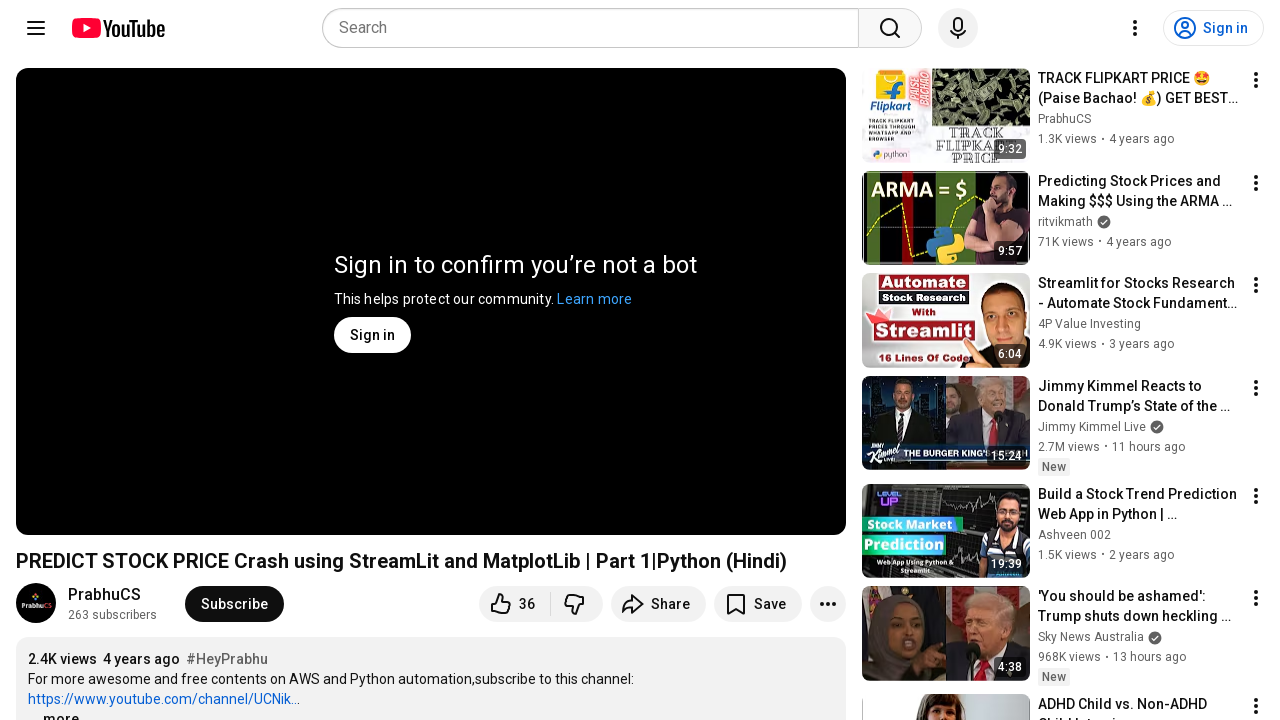

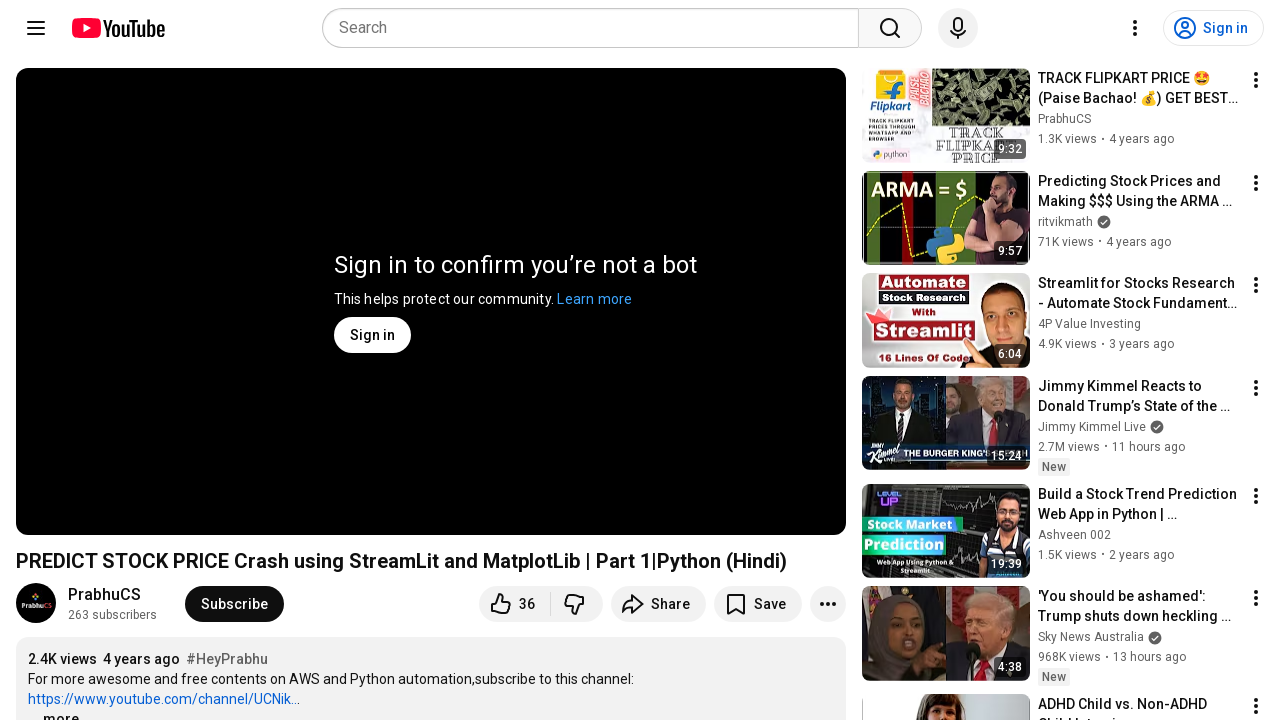